Tests JavaScript alert handling by navigating to the JavaScript alerts page, triggering a simple alert, and accepting it.

Starting URL: https://the-internet.herokuapp.com/

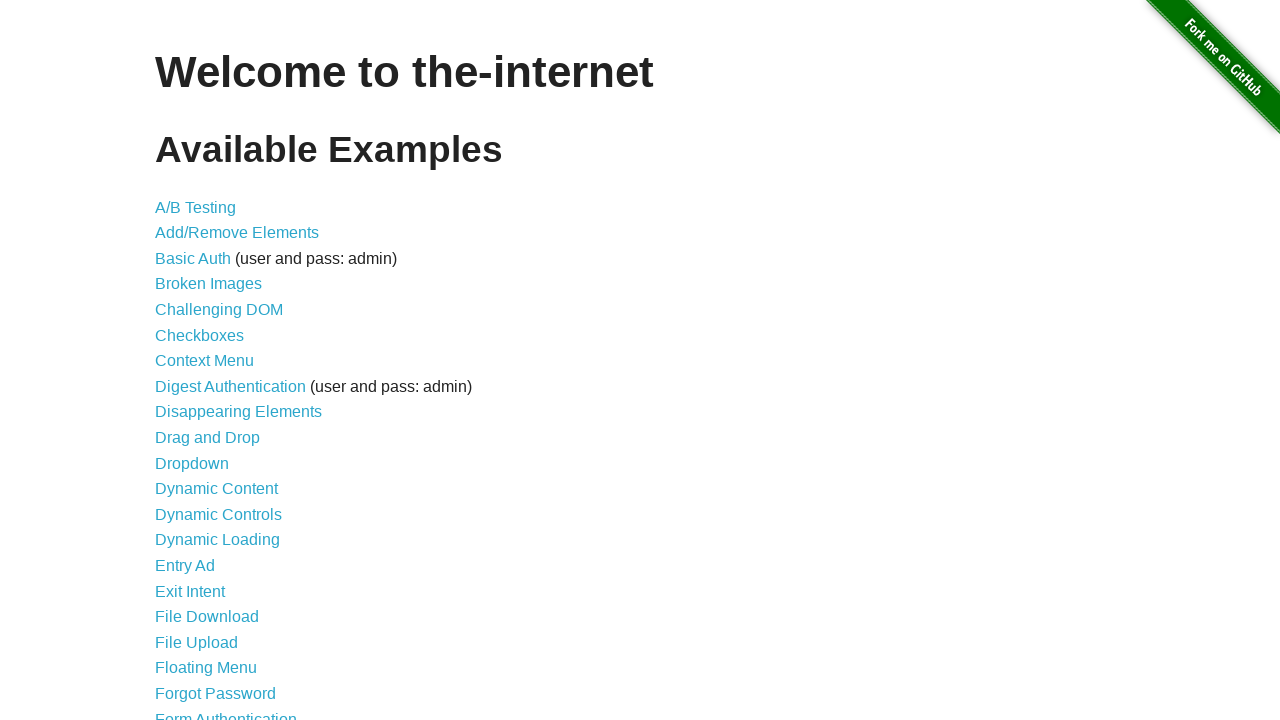

Clicked on JavaScript Alerts link at (214, 361) on xpath=//a[@href='/javascript_alerts']
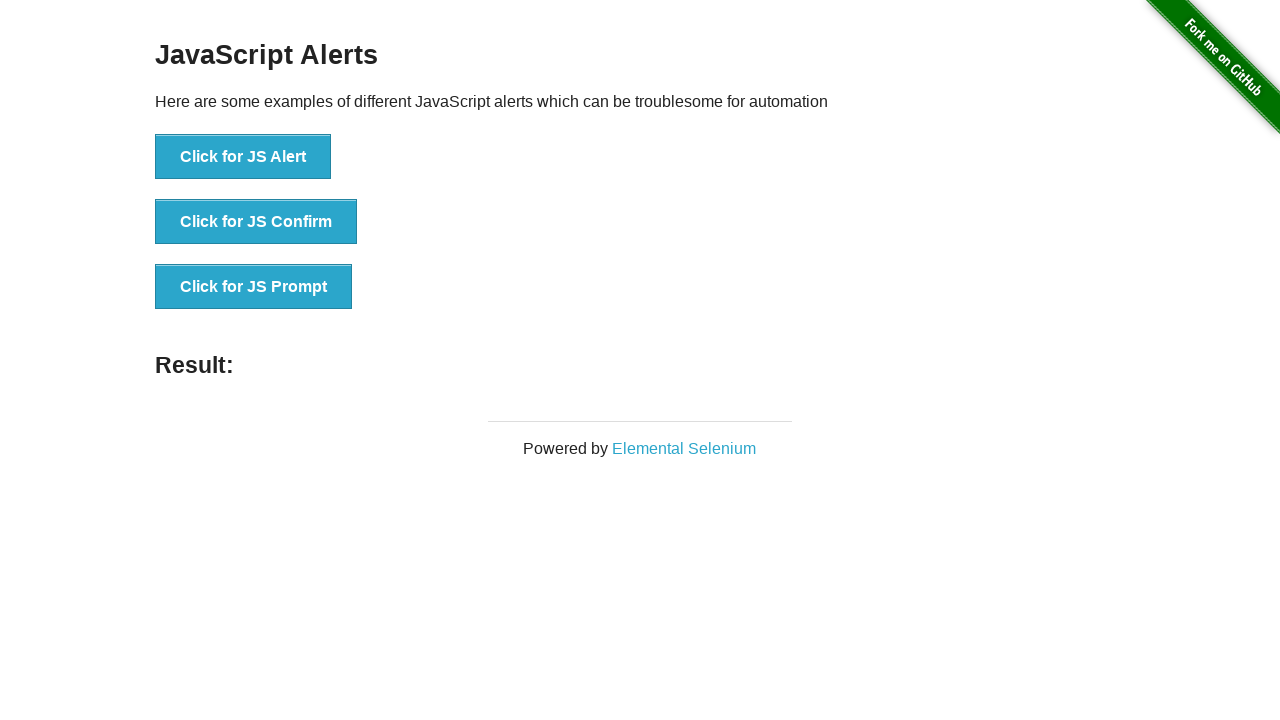

Waited for simple alert button to become visible
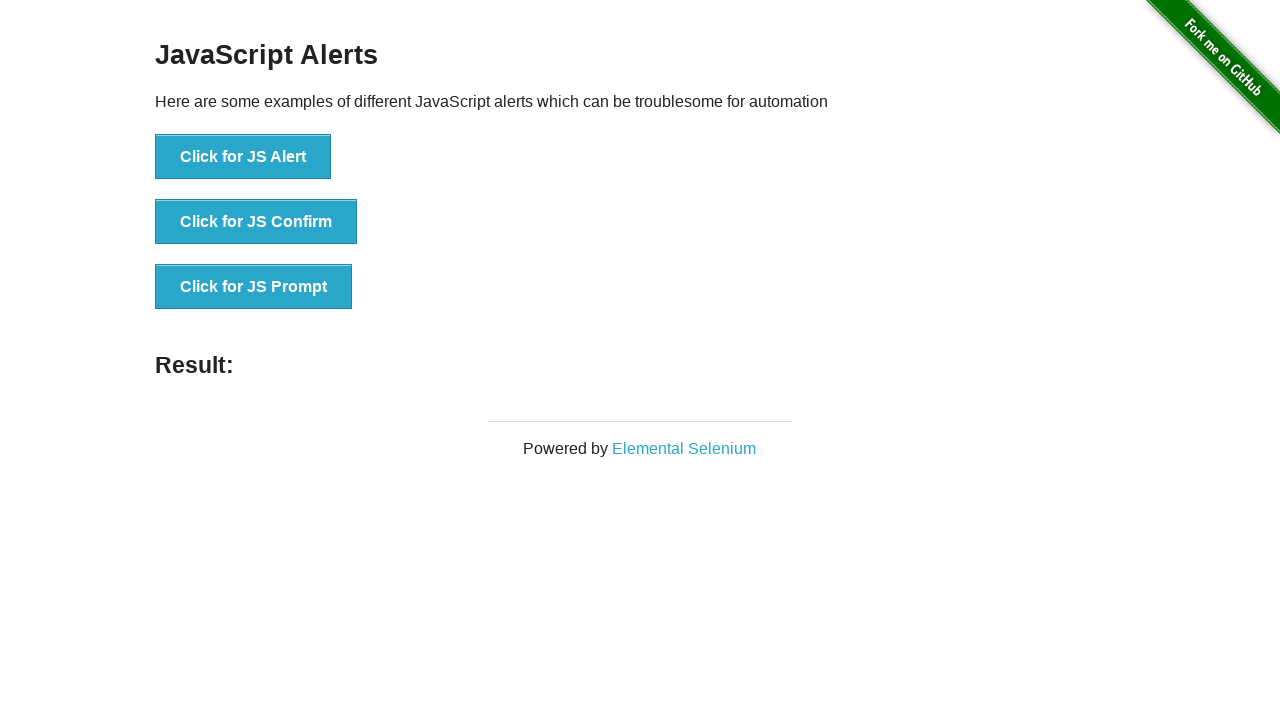

Clicked the simple alert button at (243, 157) on xpath=//button[@onclick='jsAlert()']
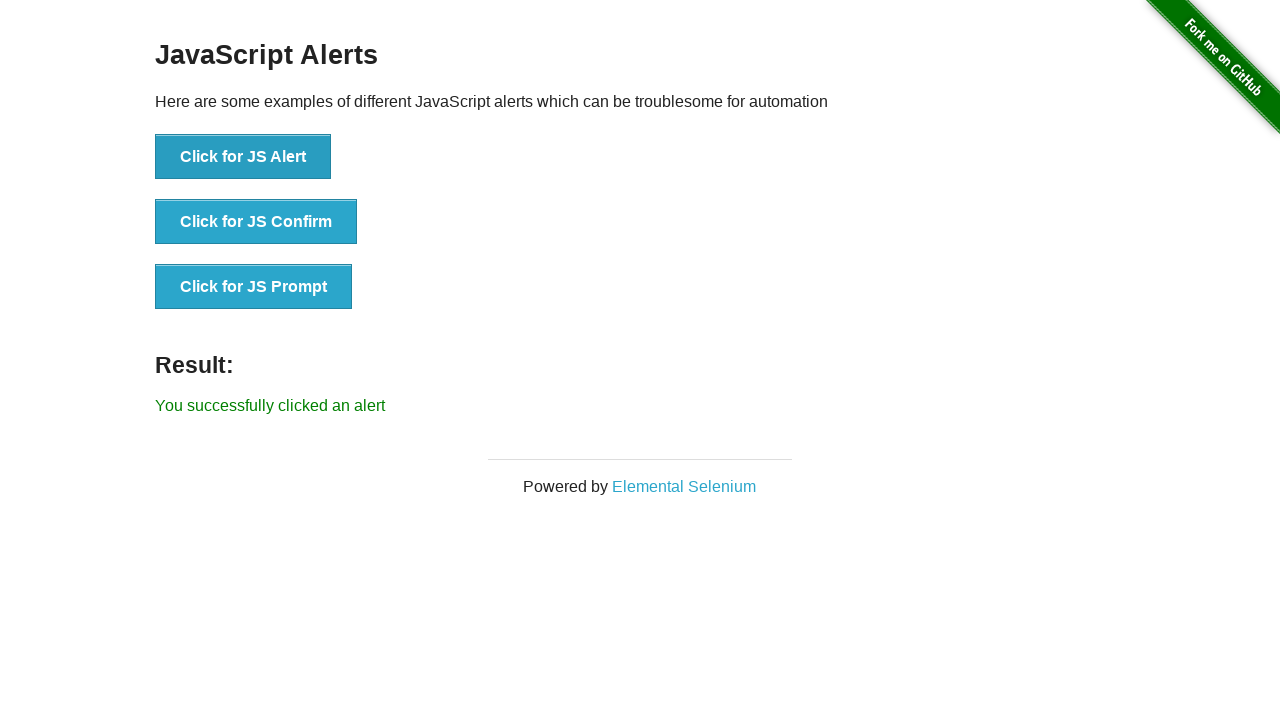

Set up dialog handler to accept alerts
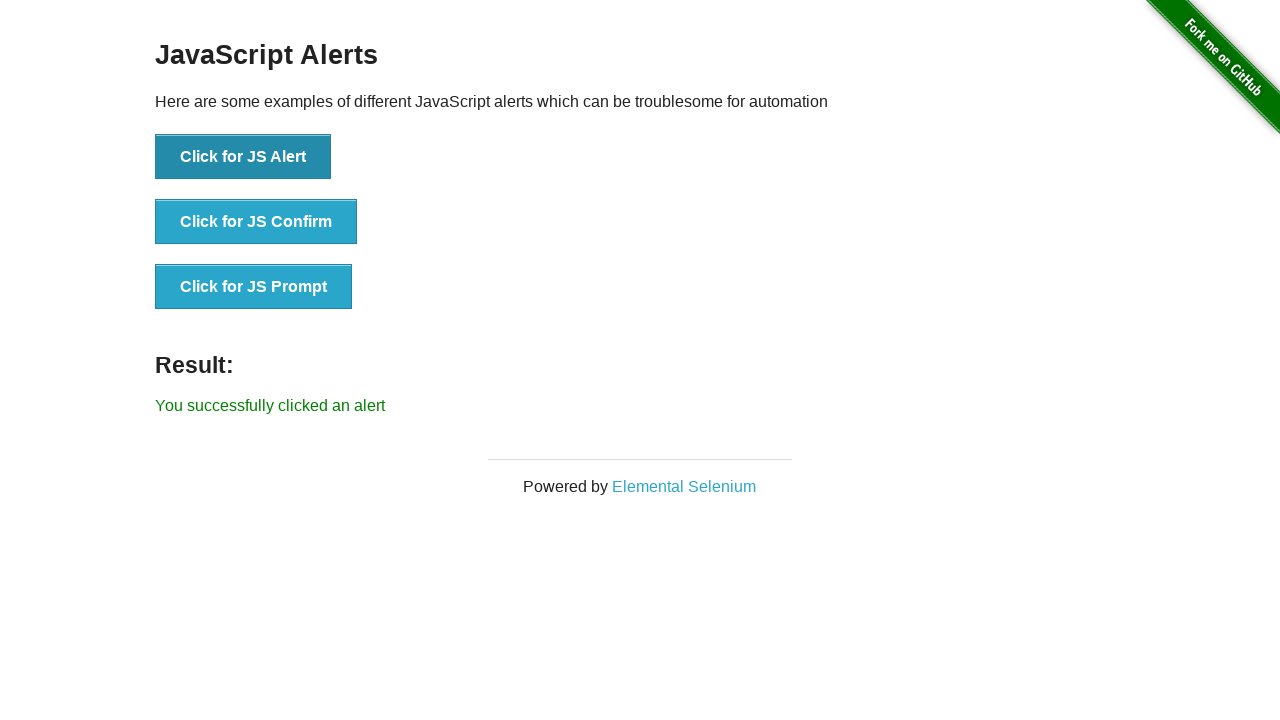

Clicked simple alert button to trigger alert at (243, 157) on xpath=//button[@onclick='jsAlert()']
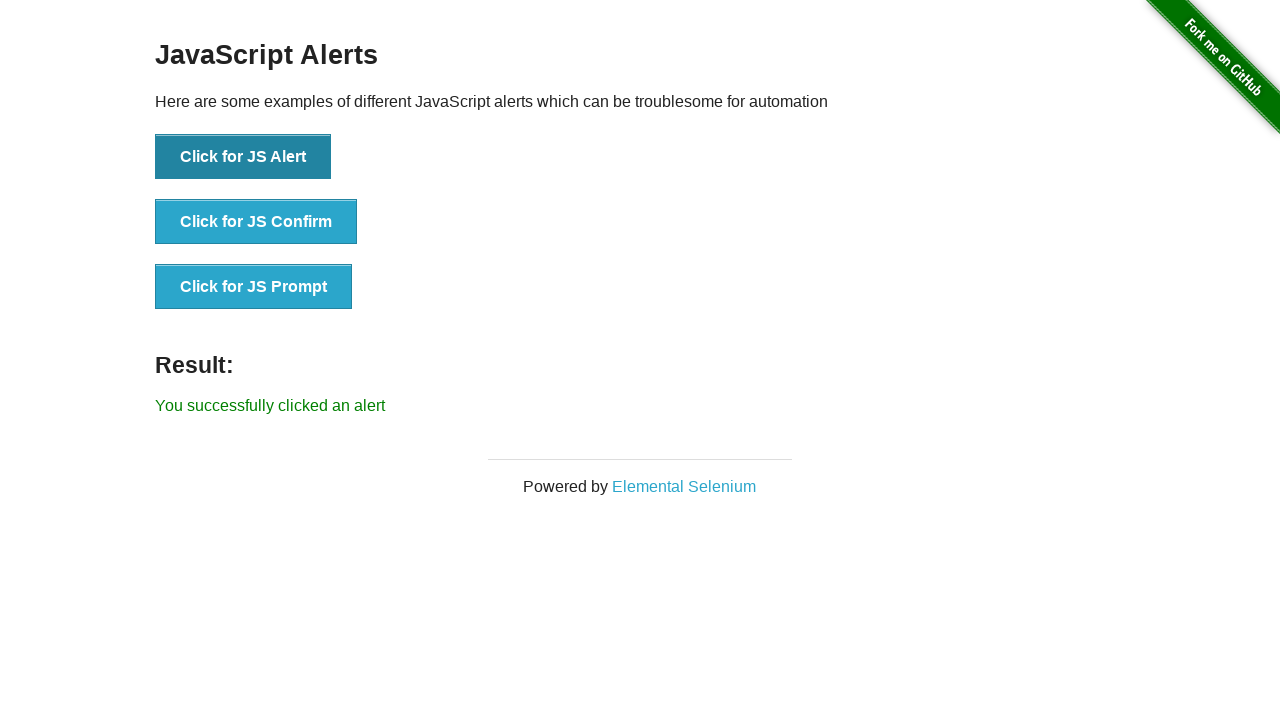

Waited 1 second for alert to be handled
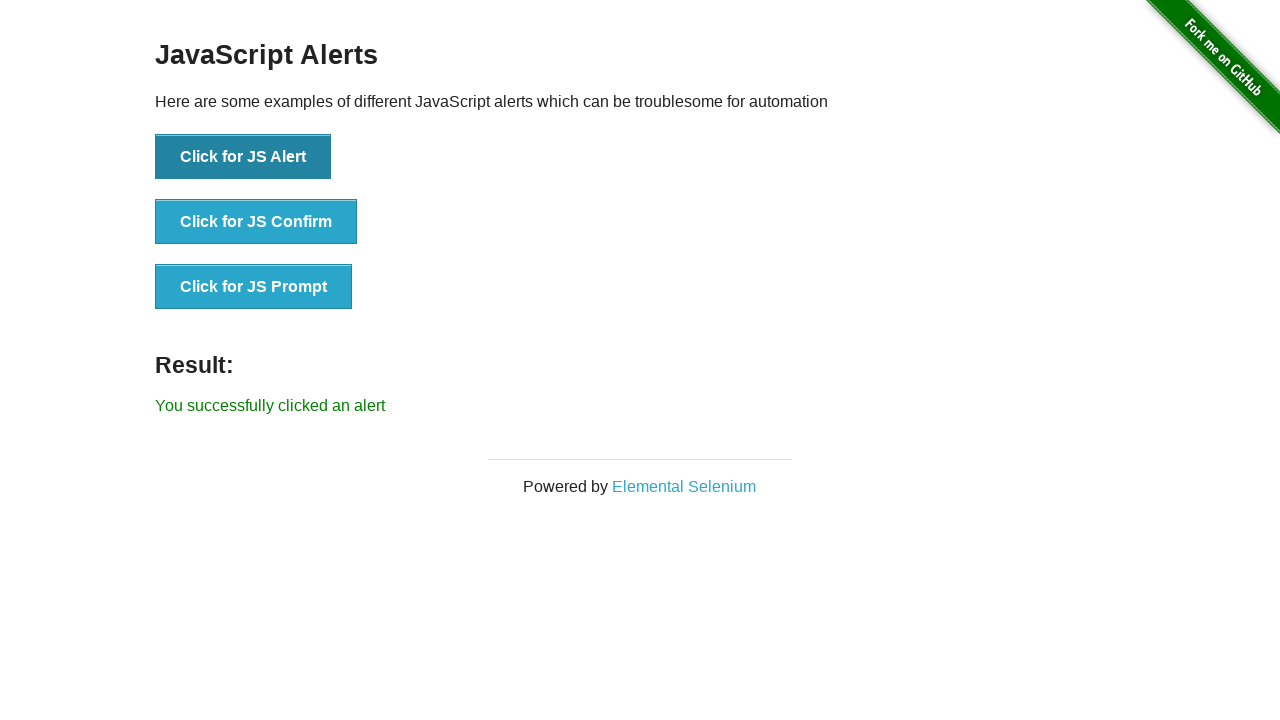

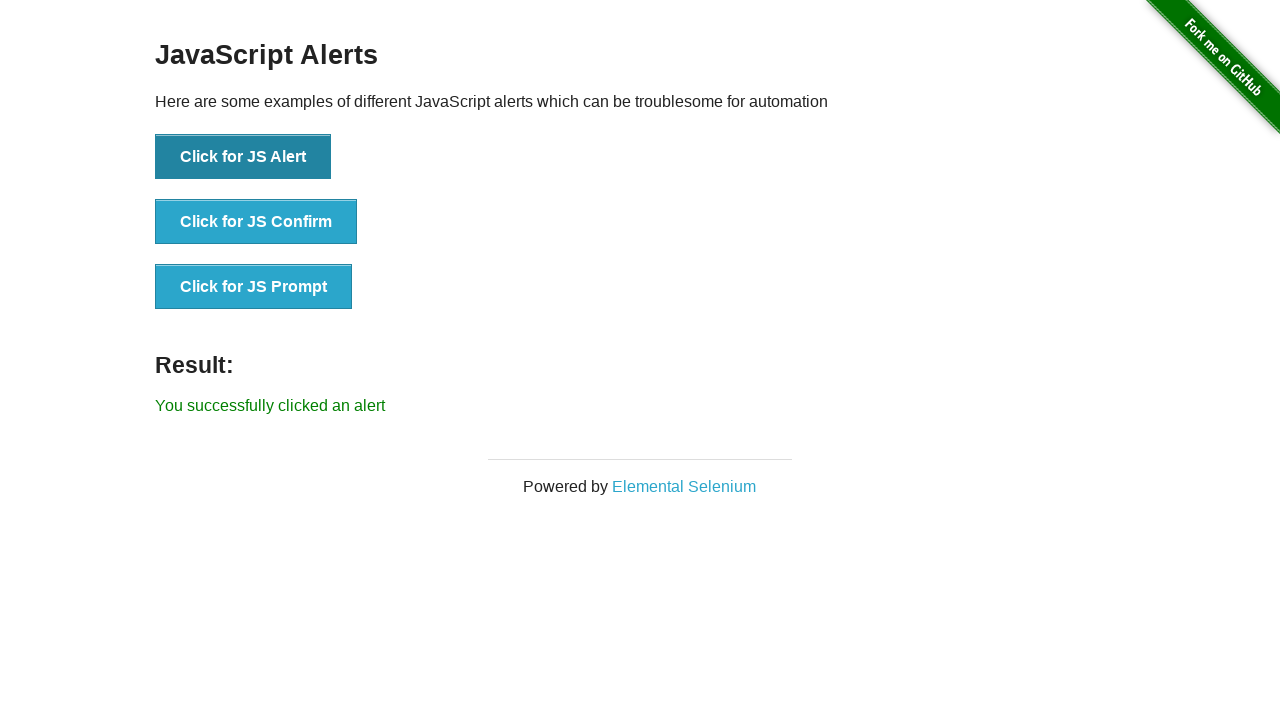